Navigates to a file download page and verifies that download links are present and accessible by clicking on a download link.

Starting URL: http://the-internet.herokuapp.com/download

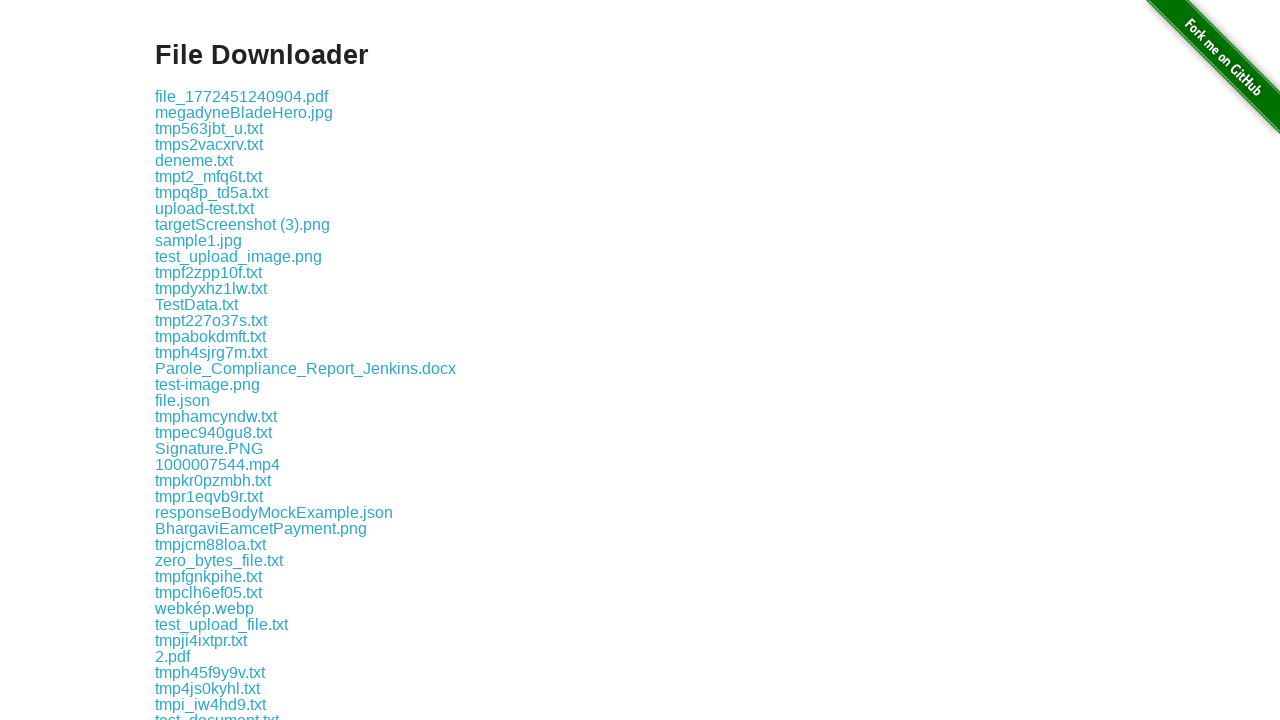

Waited for download links to be present on the page
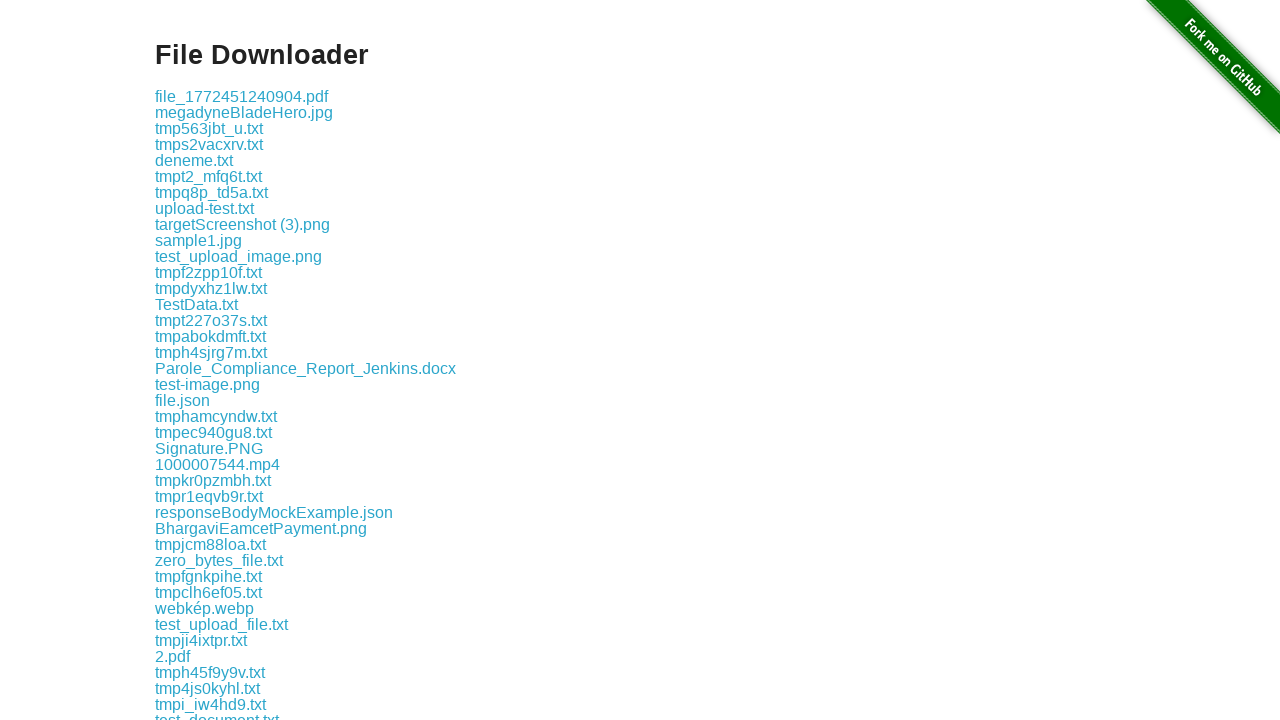

Located the first download link element
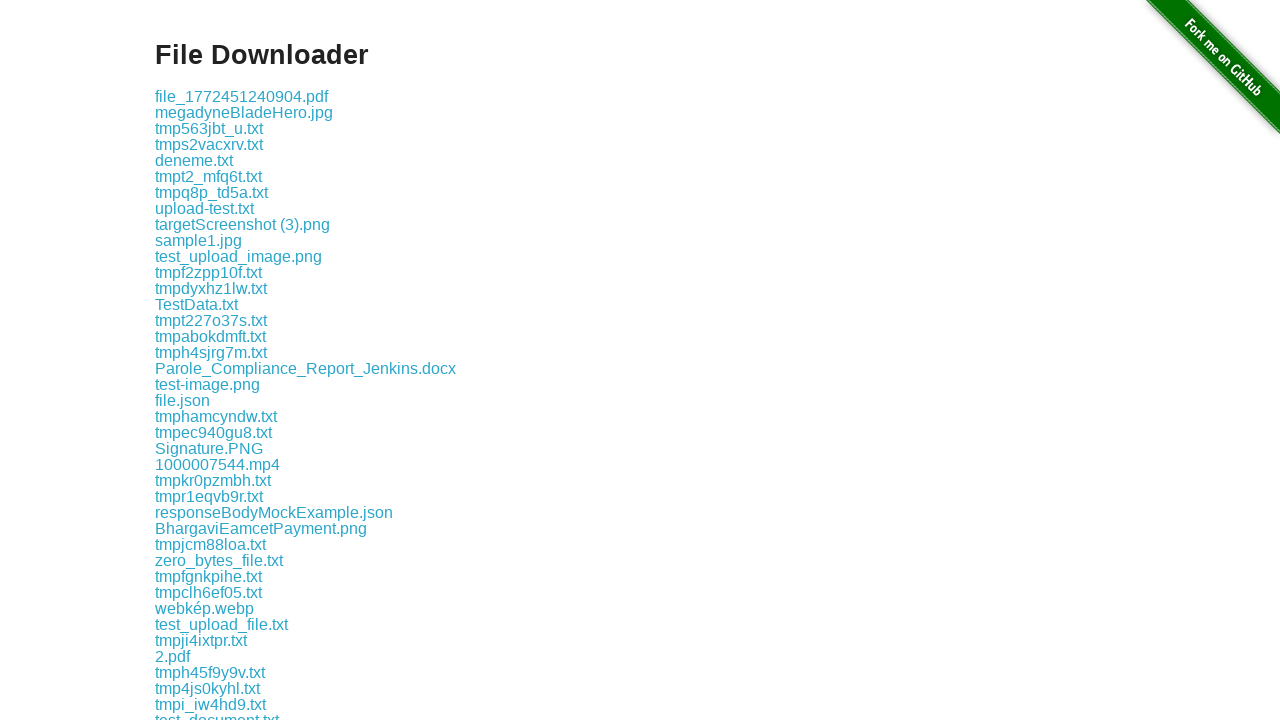

Verified that the download link is visible
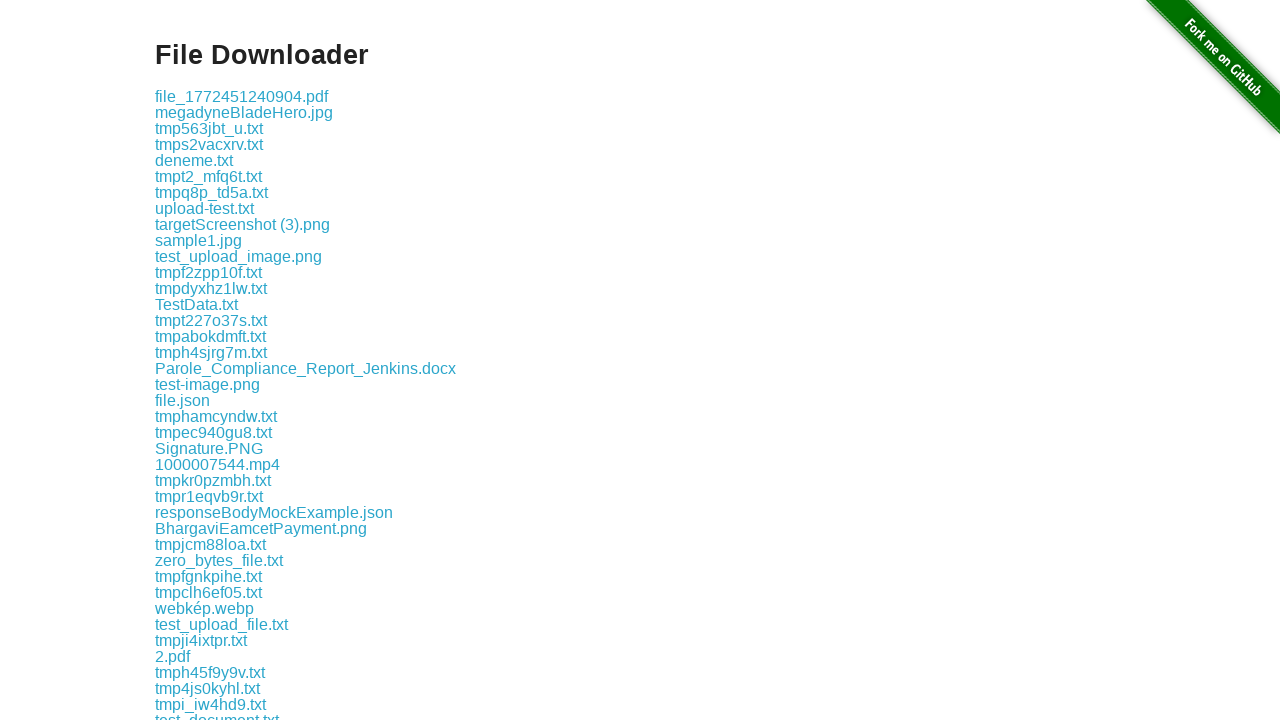

Clicked the download link to initiate file download at (242, 96) on .example a >> nth=0
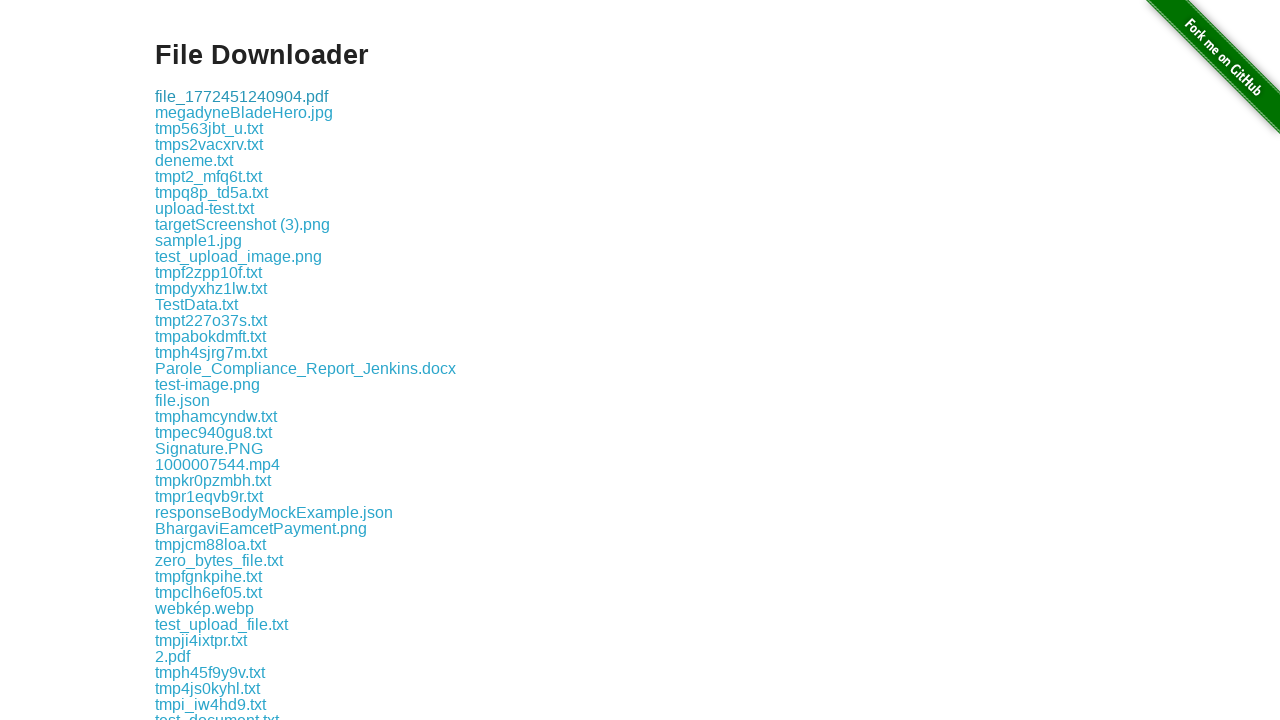

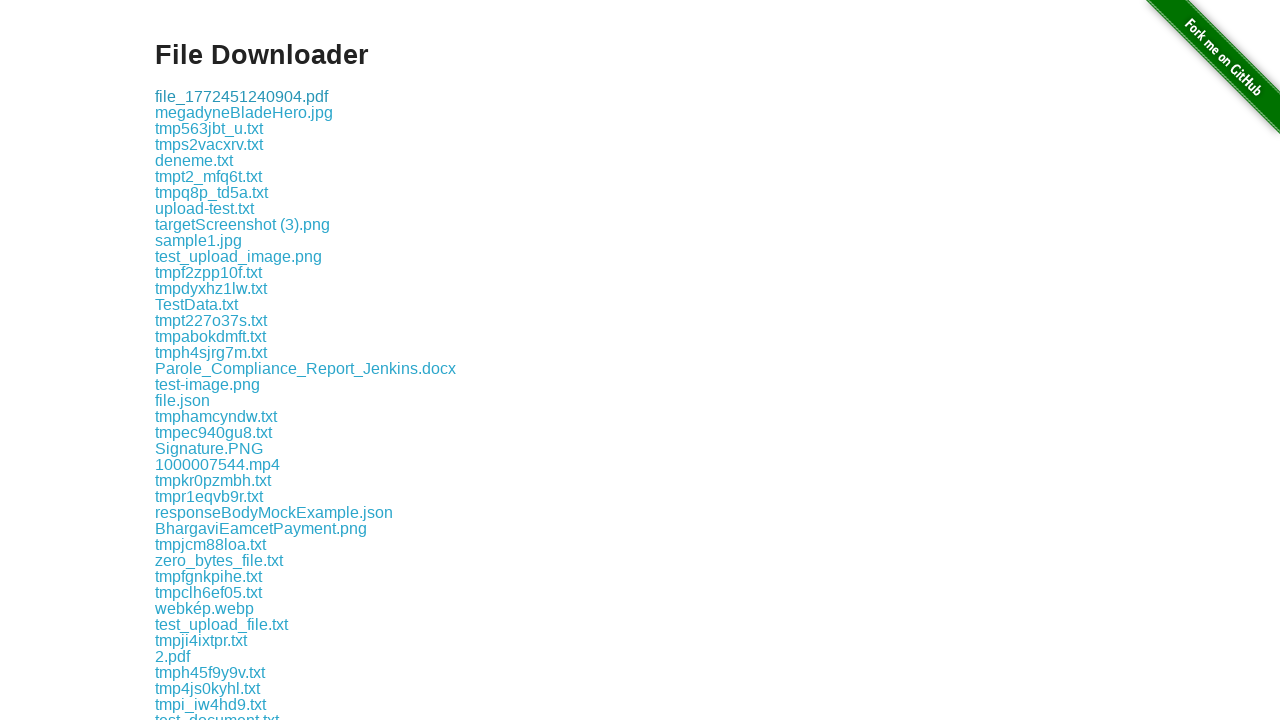